Tests the media content listing page by clicking the "more" button to load additional items, clicking on a content item, and verifying that the article details (title, date, content) are displayed.

Starting URL: https://www.brainmedia.co.kr/MediaContent/MediaContentList.aspx?MenuCd=BrainScience

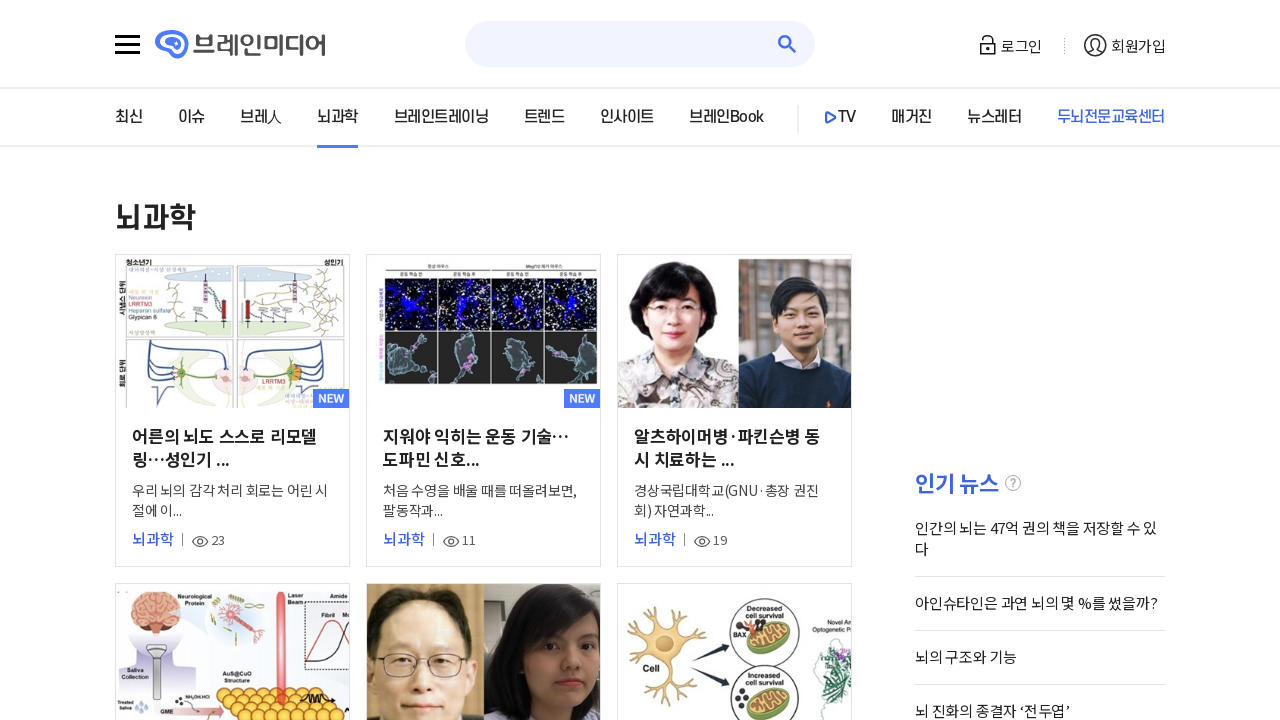

Content list loaded - first item image visible
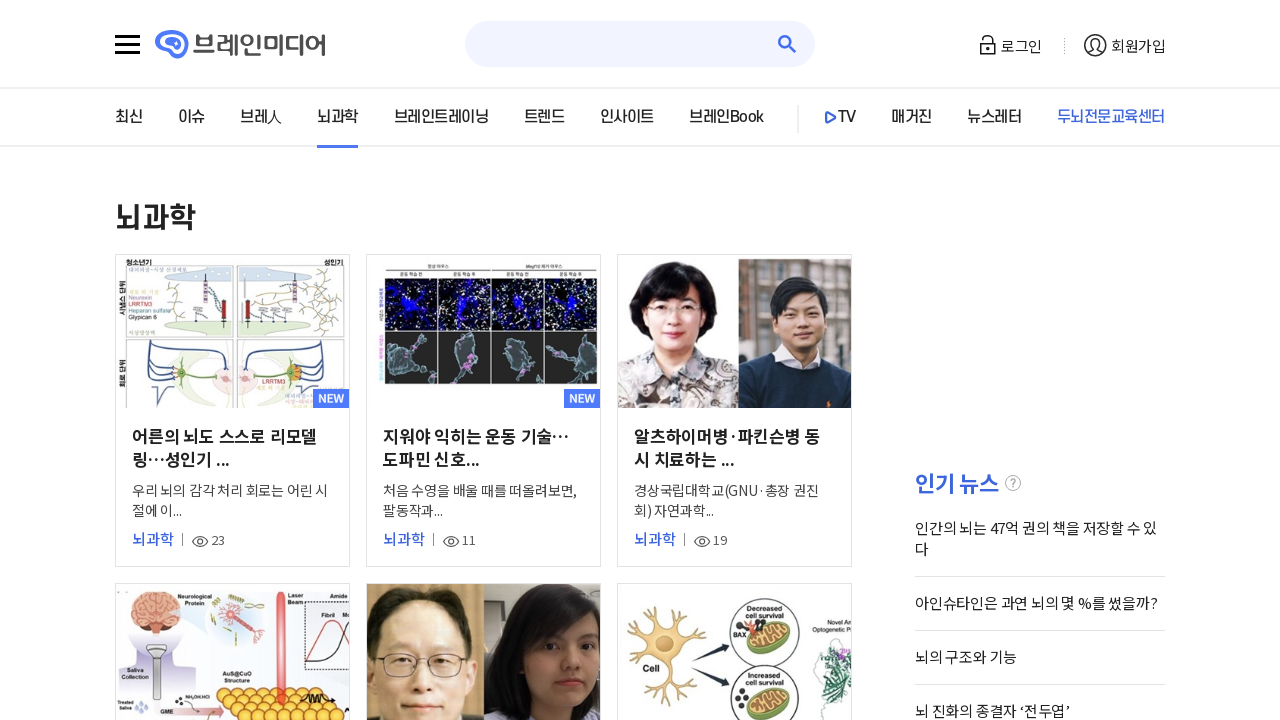

Clicked on first content item at (232, 333) on xpath=//*[@id="ulContentStr"]/li[1]/a/div[2]/img
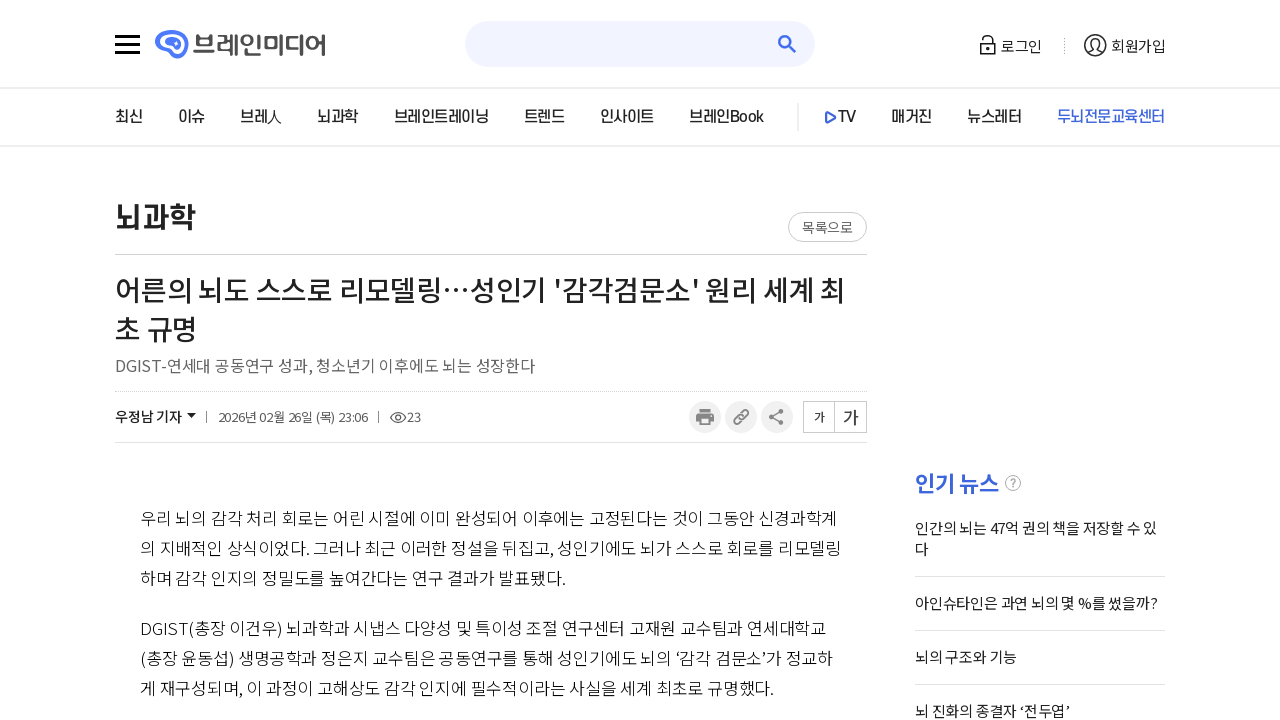

Article title element loaded
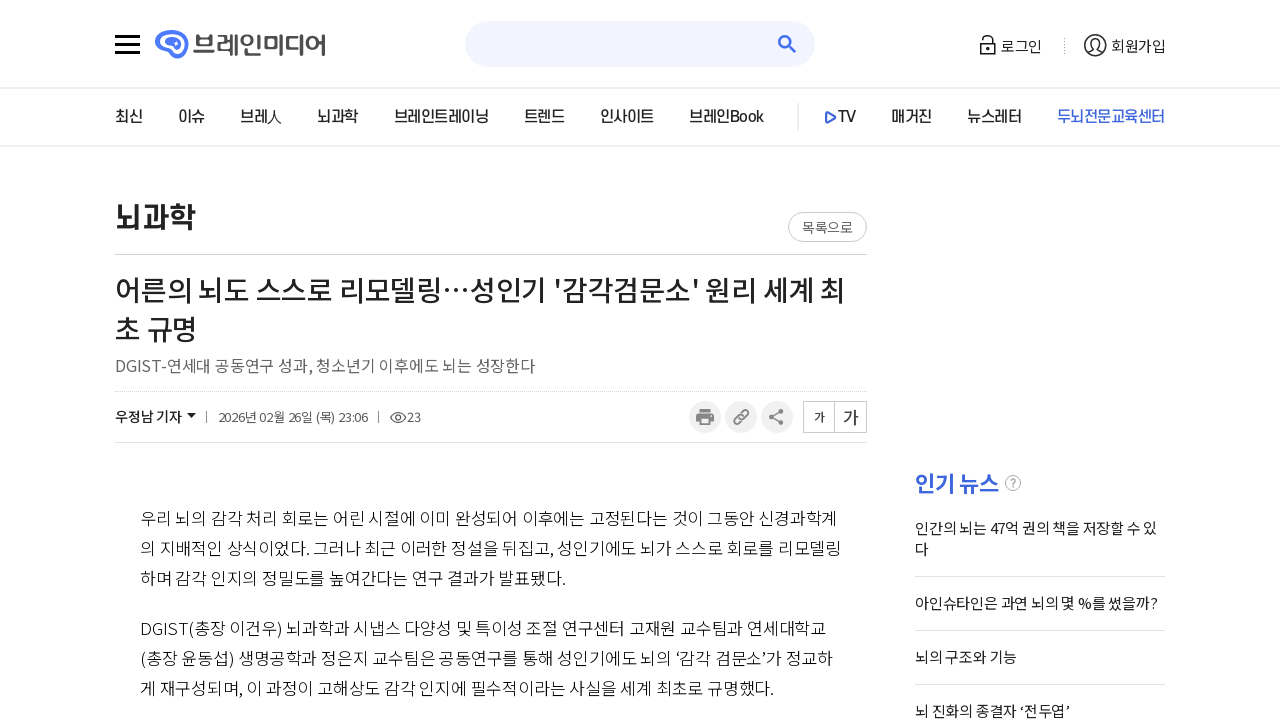

Article date element loaded
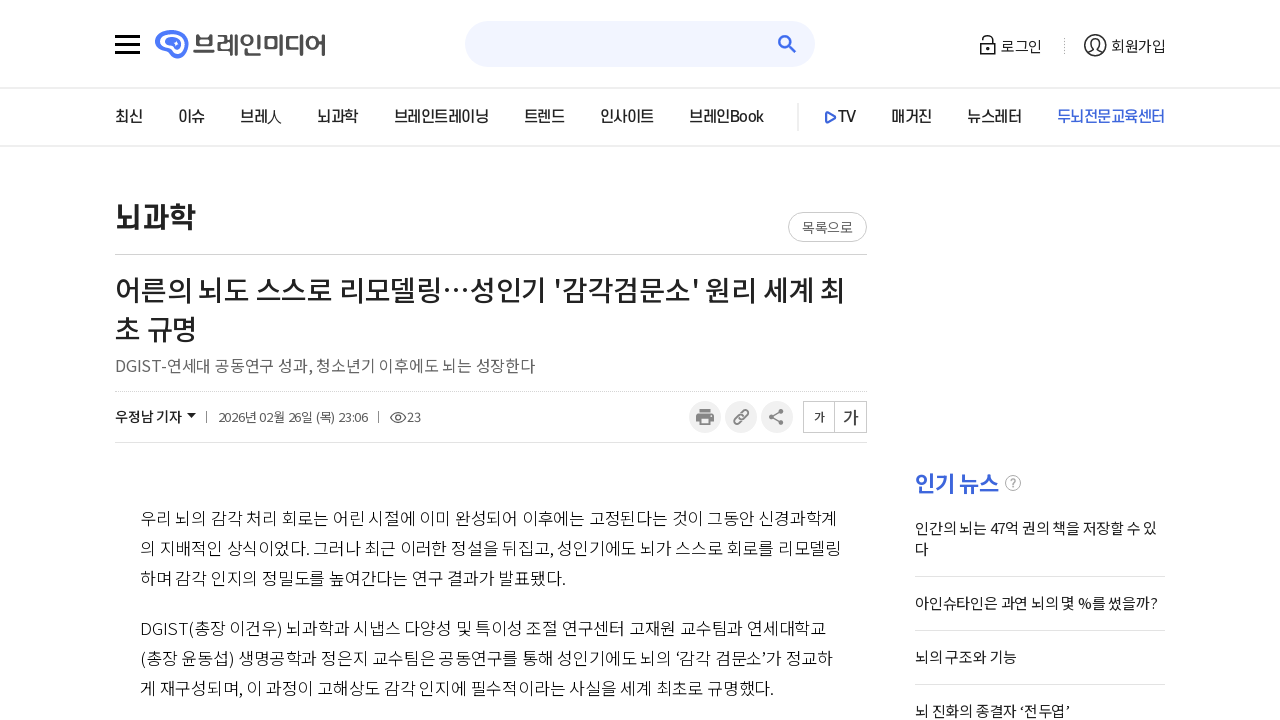

Article content element loaded
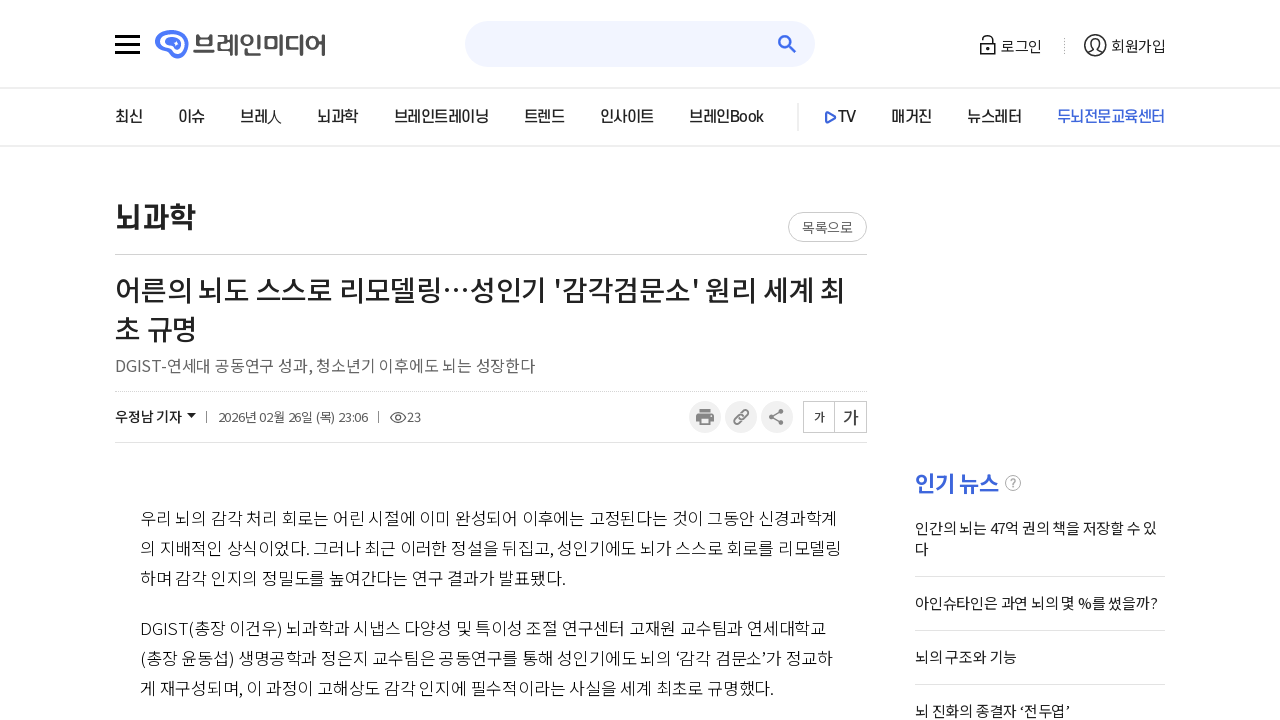

Navigated back to media content list page
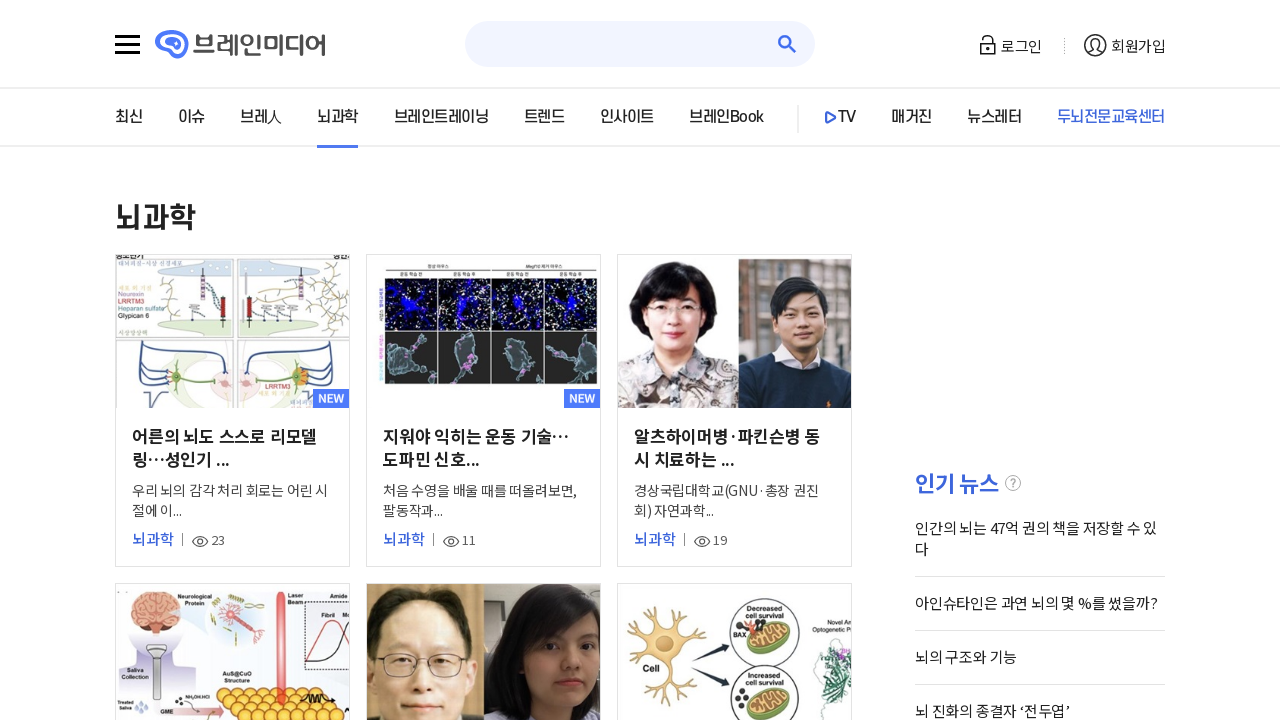

Clicked 'more' button to load additional items at (491, 361) on xpath=//*[@id="aMore"]
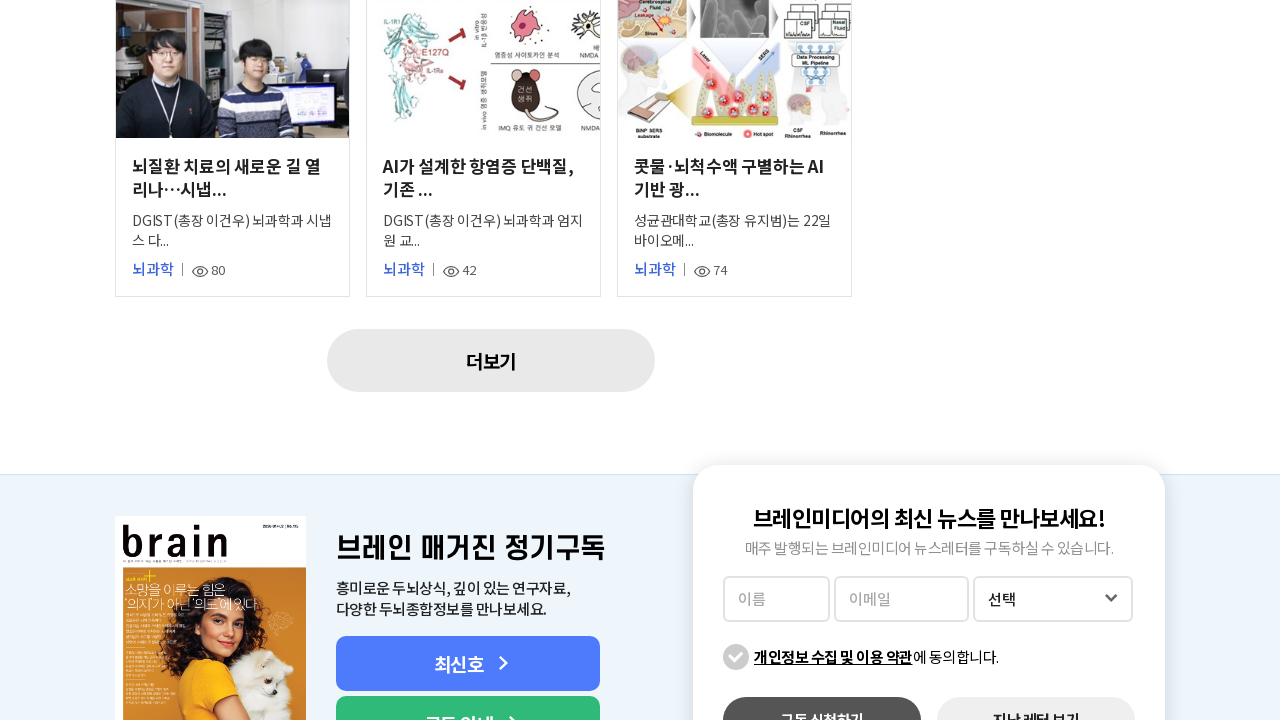

Additional items loaded - 22nd item image visible
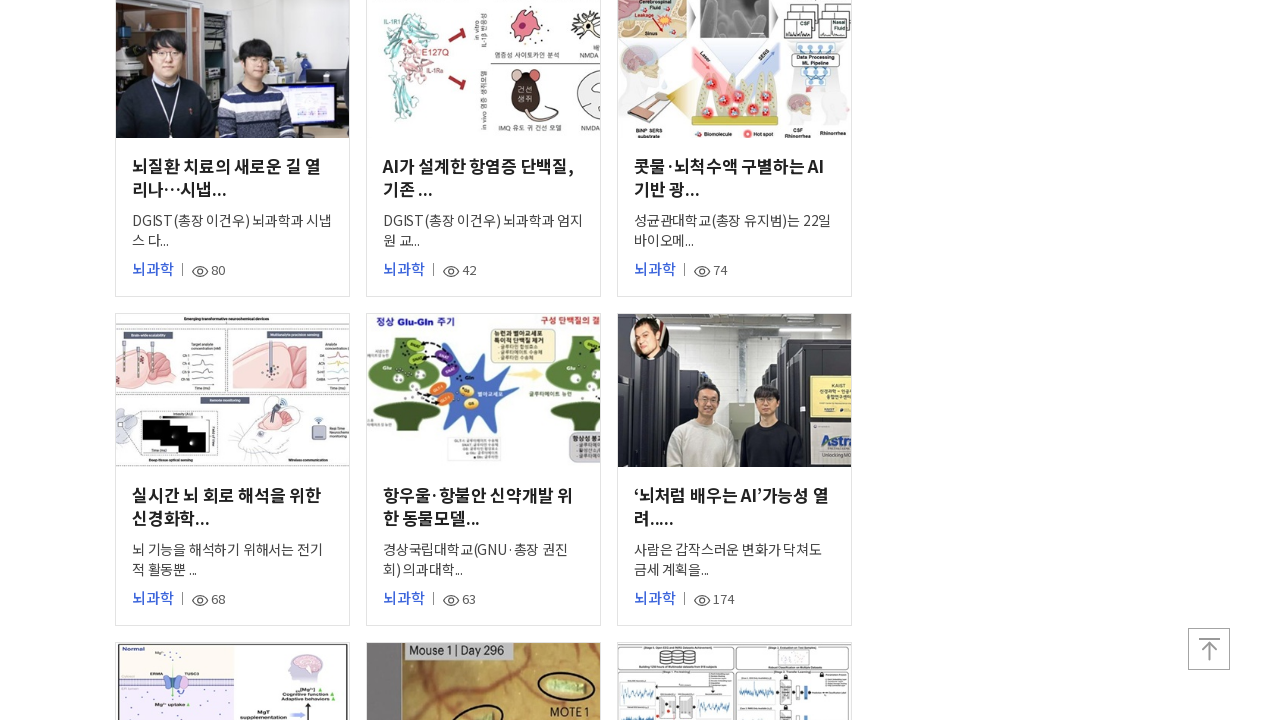

Clicked on newly loaded content item (22nd item) at (232, 391) on xpath=//*[@id="ulContentStr"]/li[22]/a/div[2]/img
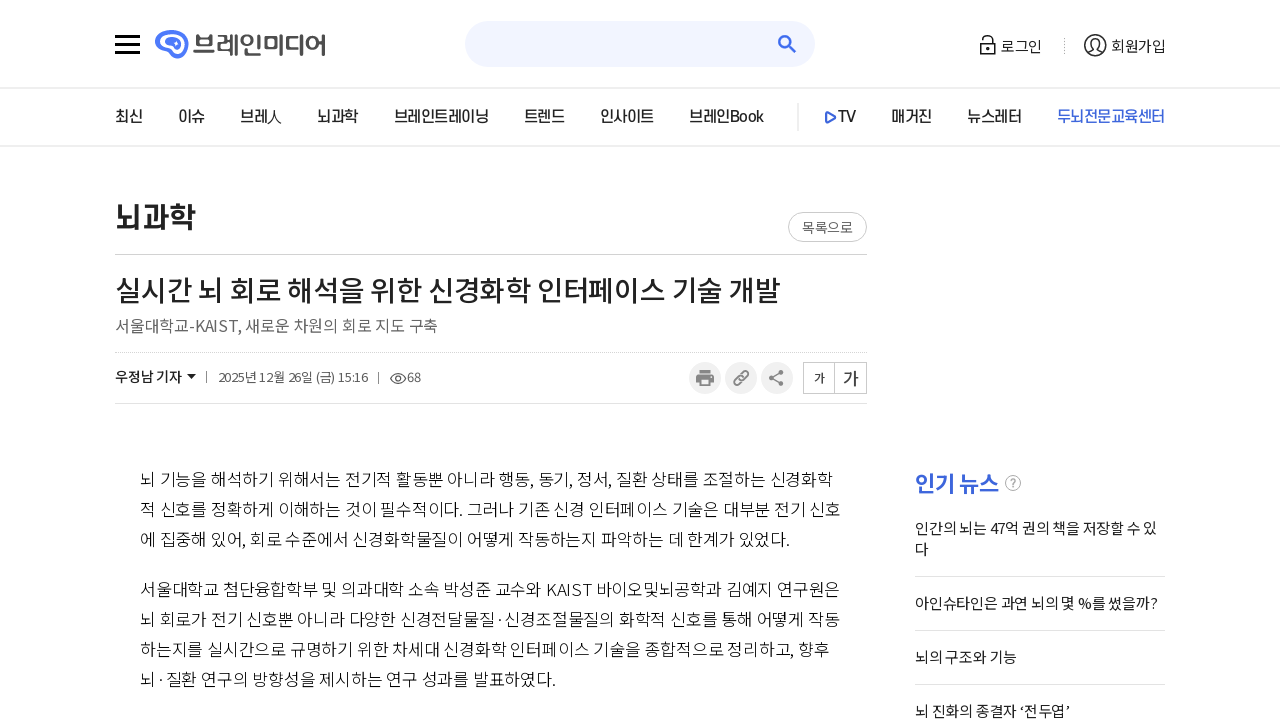

Article title for second item loaded successfully
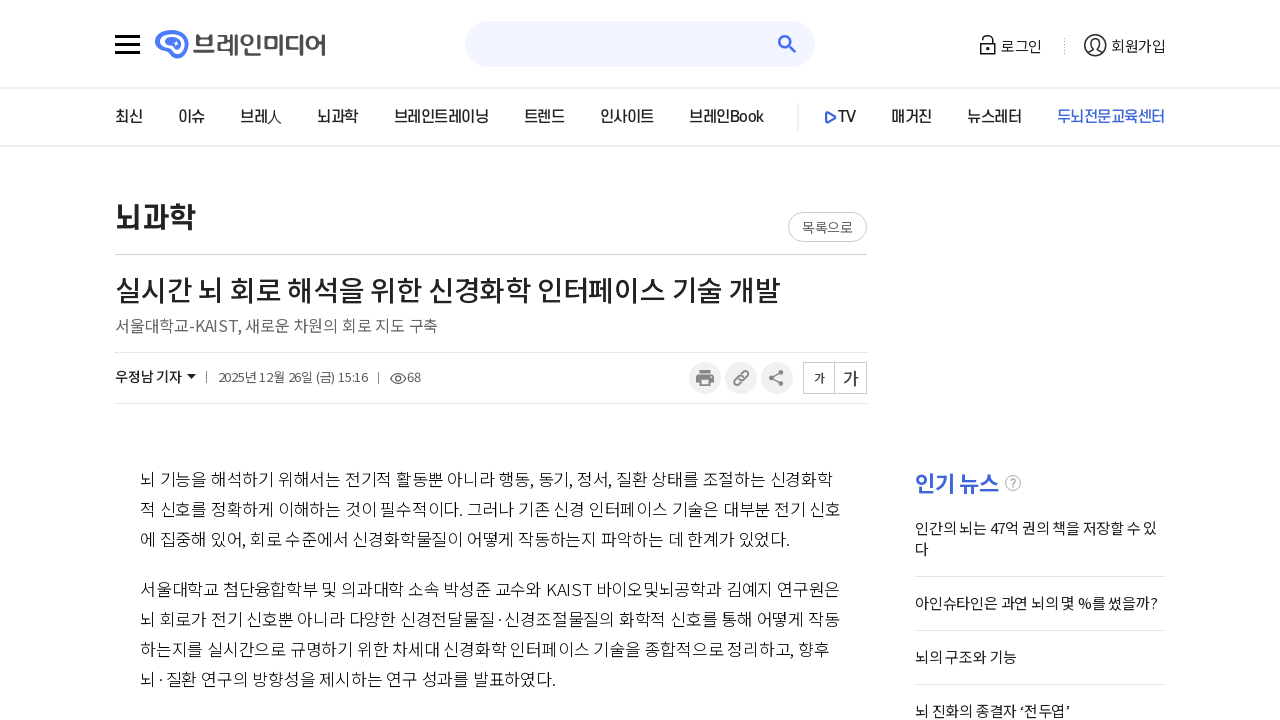

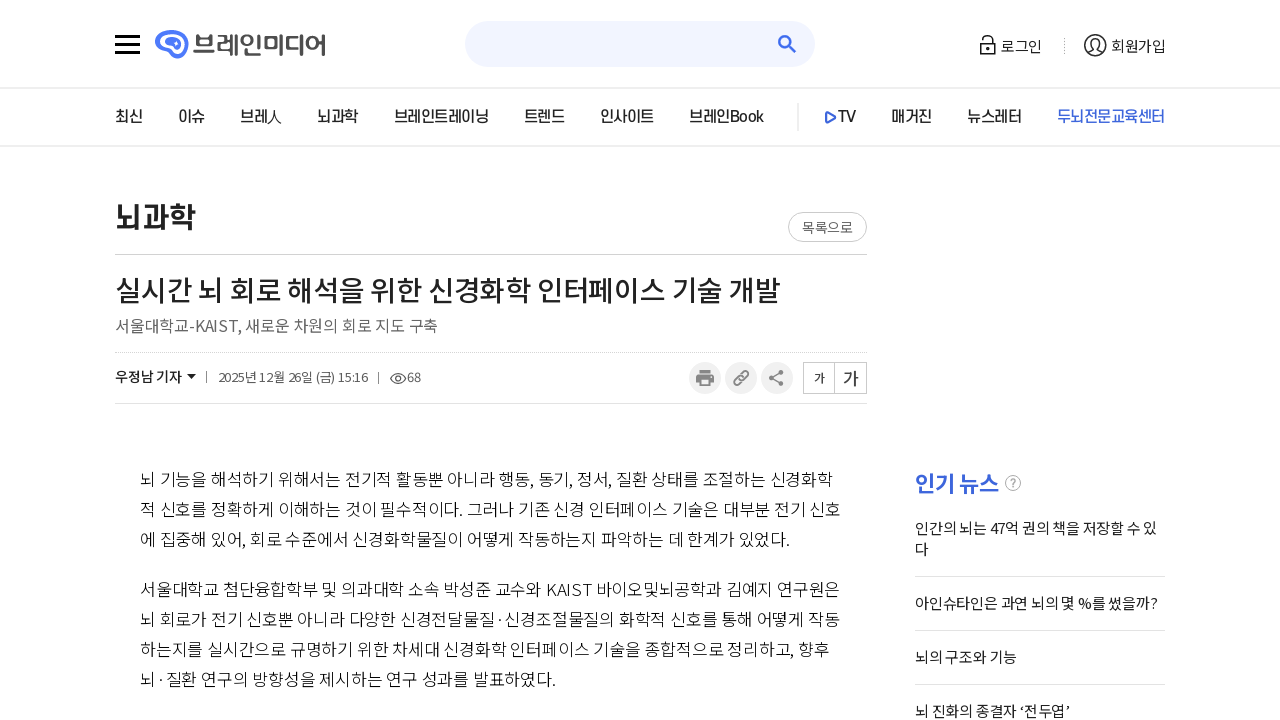